Tests multiple browser features including navigating between pages, interacting with select dropdowns, opening child browser windows, and performing actions in the child window.

Starting URL: https://skpatro.github.io/demo/links/

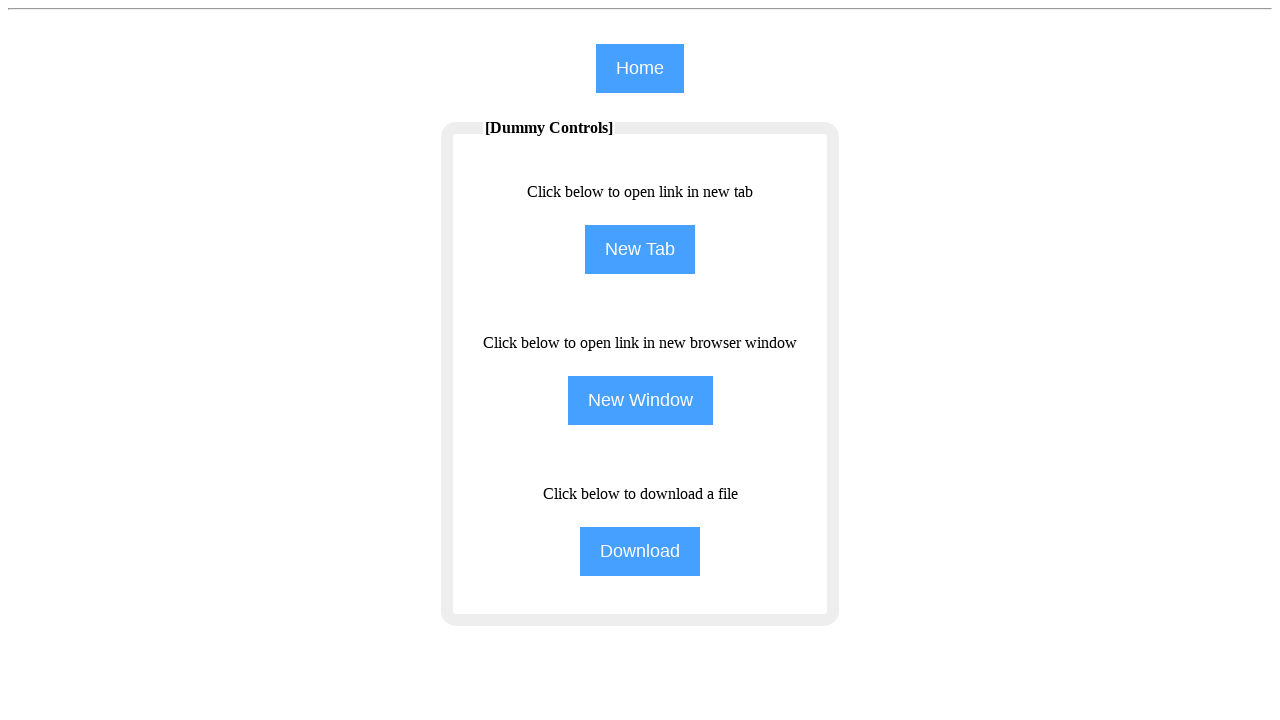

Initial page loaded with domcontentloaded state
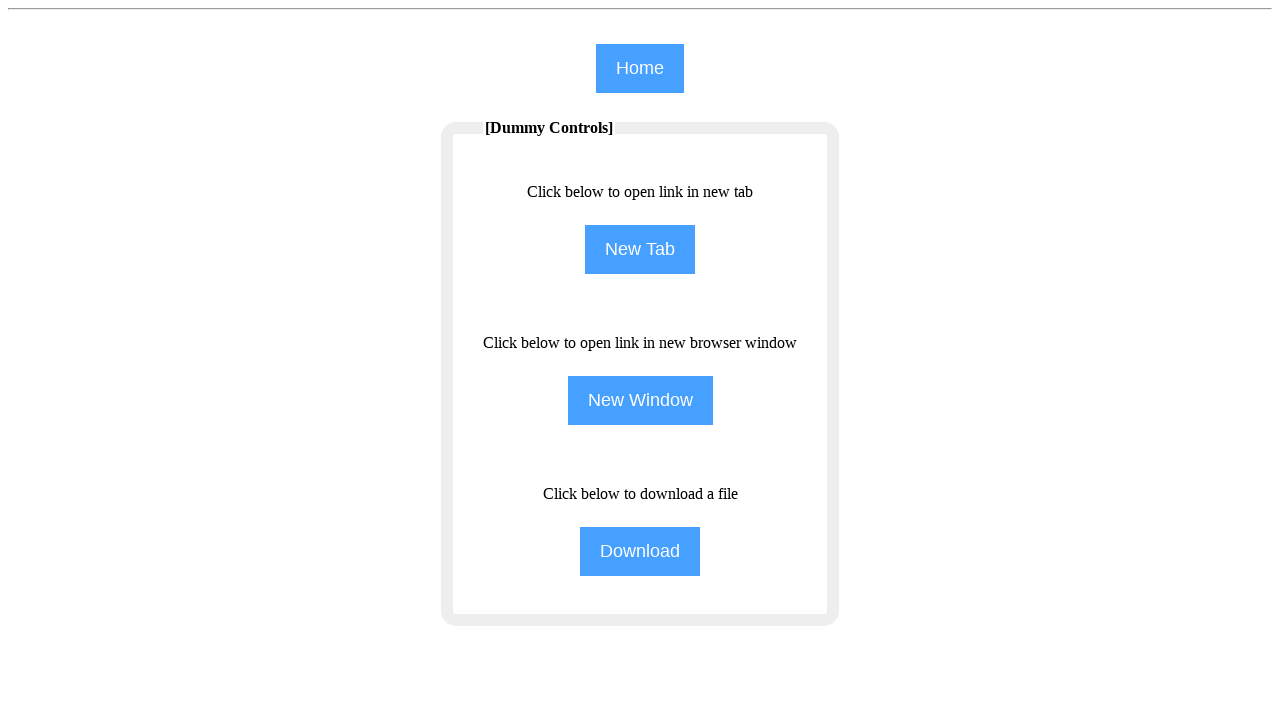

Navigated to select menu demo page at demoqa.com
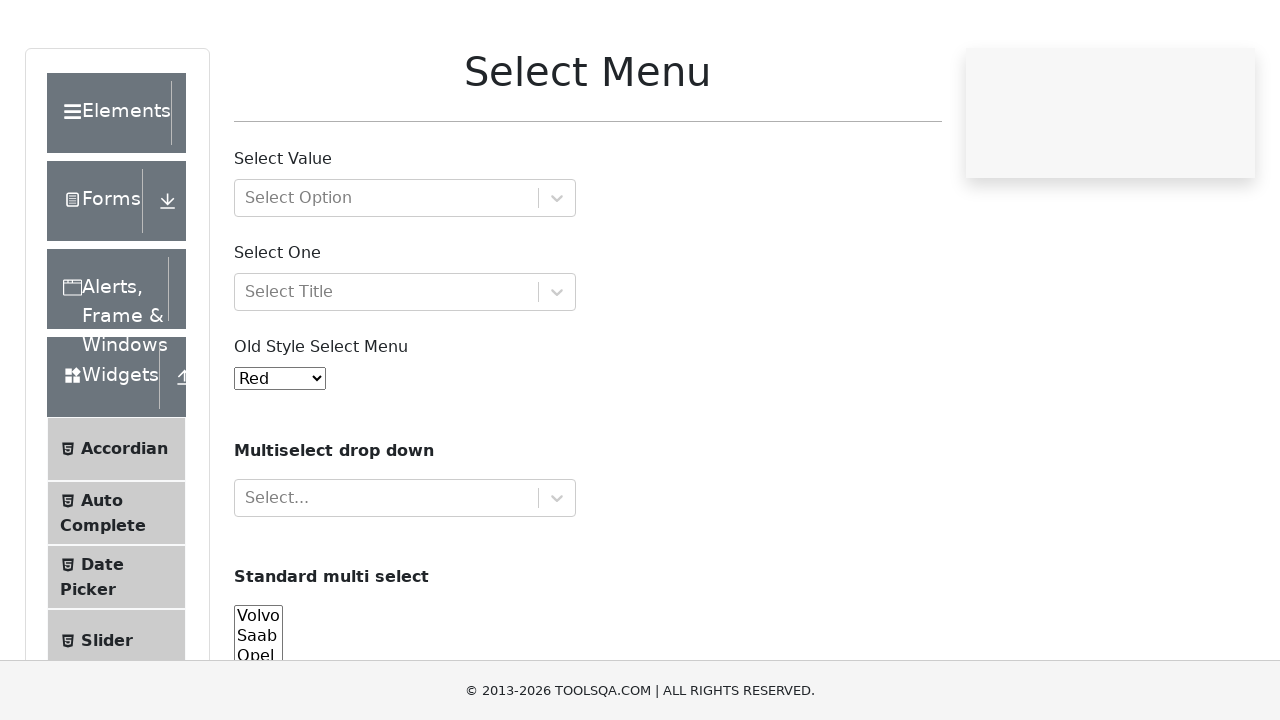

Cars dropdown selector became visible
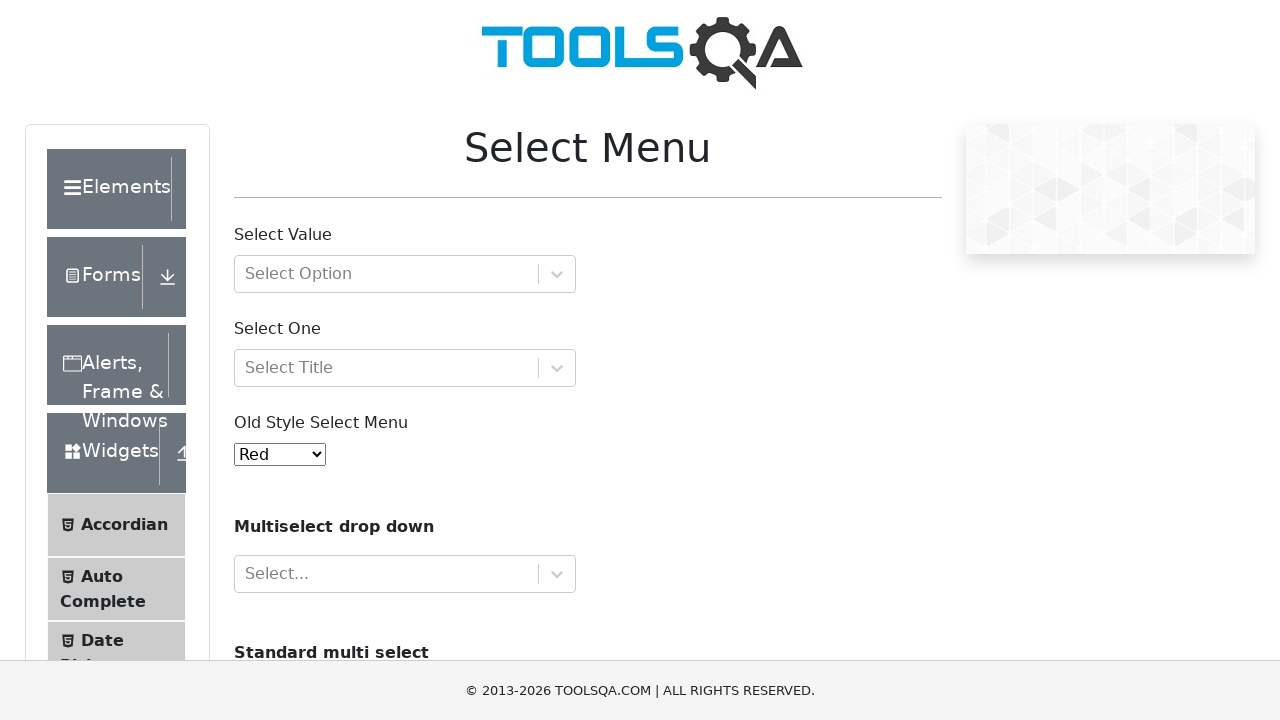

Selected 'Saab' from cars dropdown by visible text on #cars
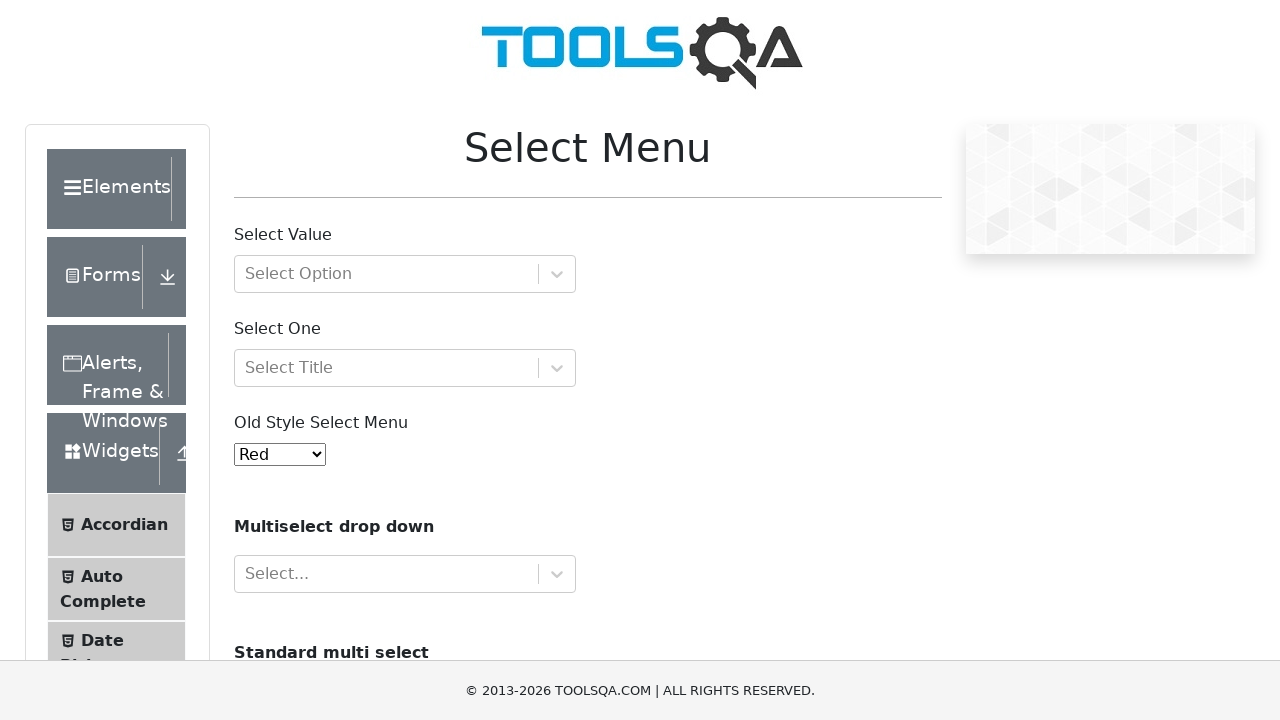

Selected 'Volvo' from cars dropdown by value on #cars
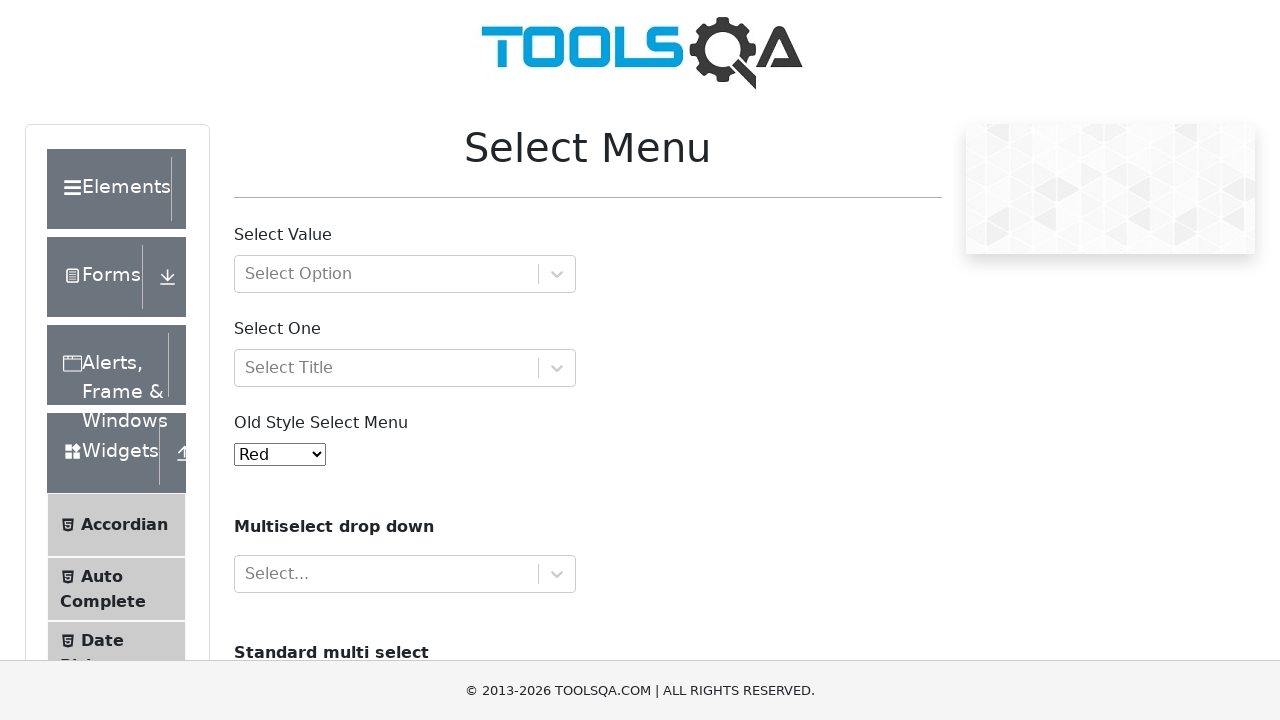

Selected third option (Opel) from cars dropdown by index on #cars
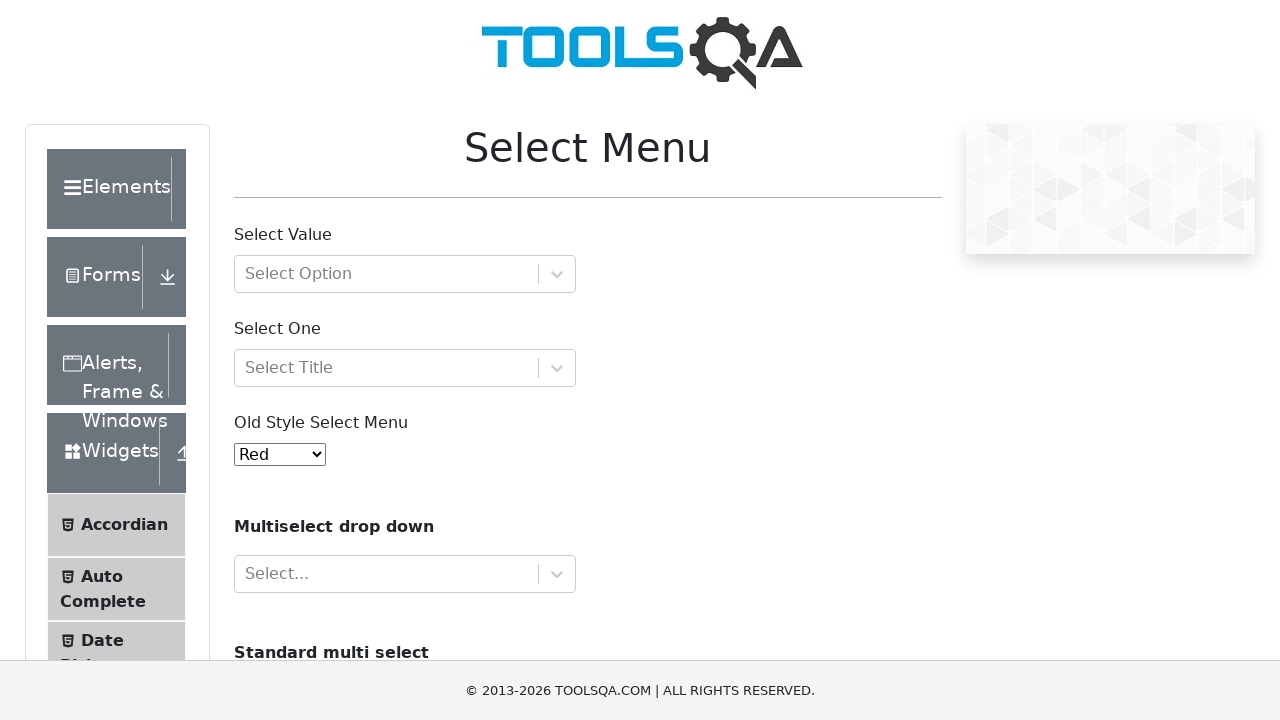

Navigated back to links demo page
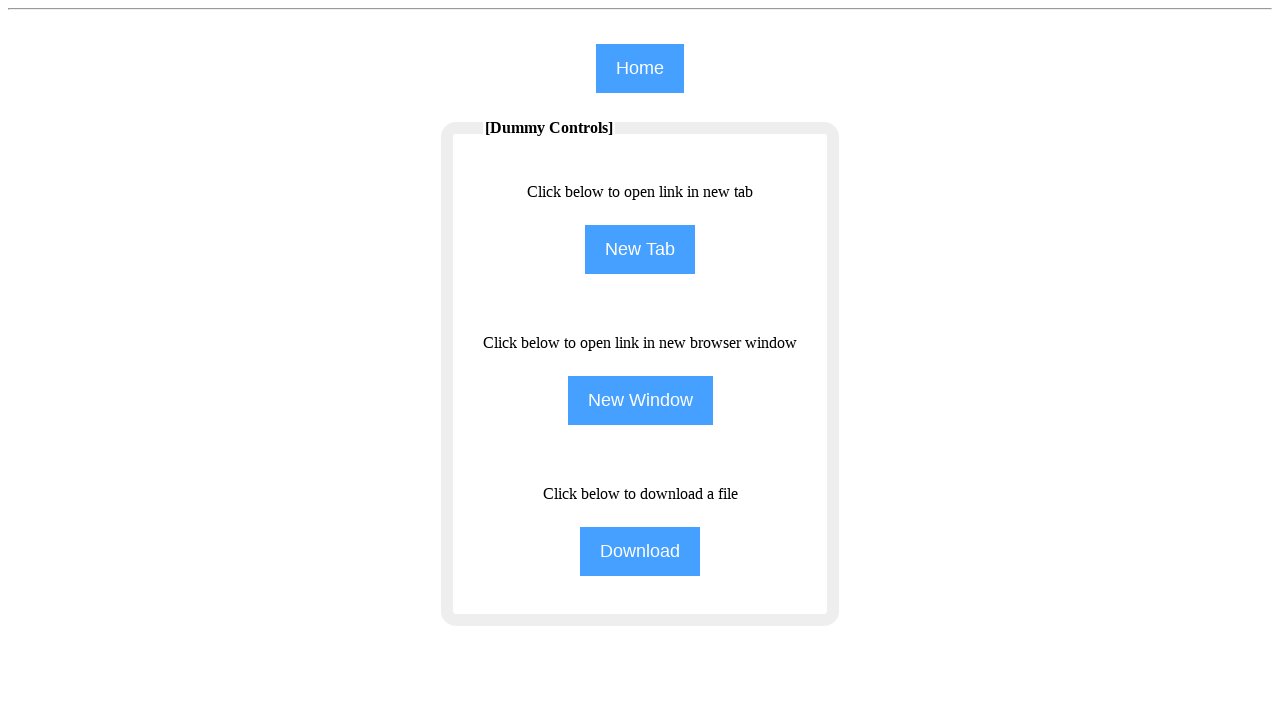

Links demo page loaded with domcontentloaded state
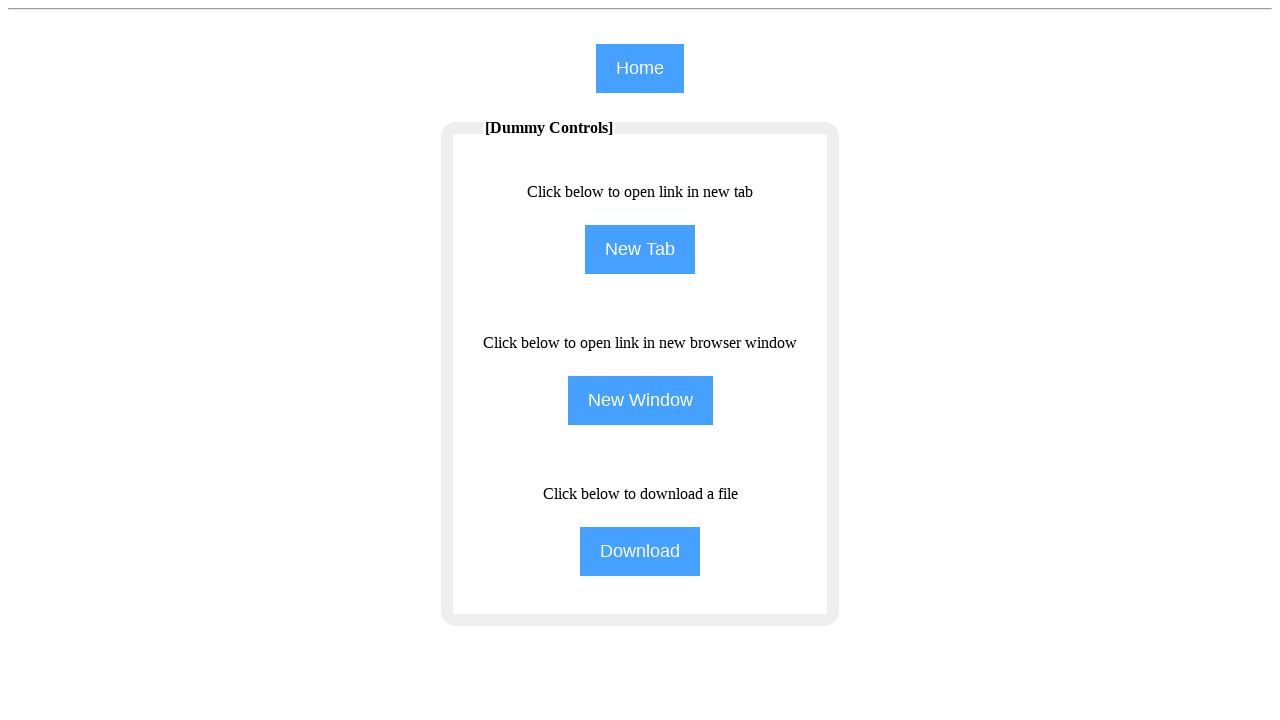

Clicked NewWindow button to open child browser window at (640, 400) on input[name='NewWindow']
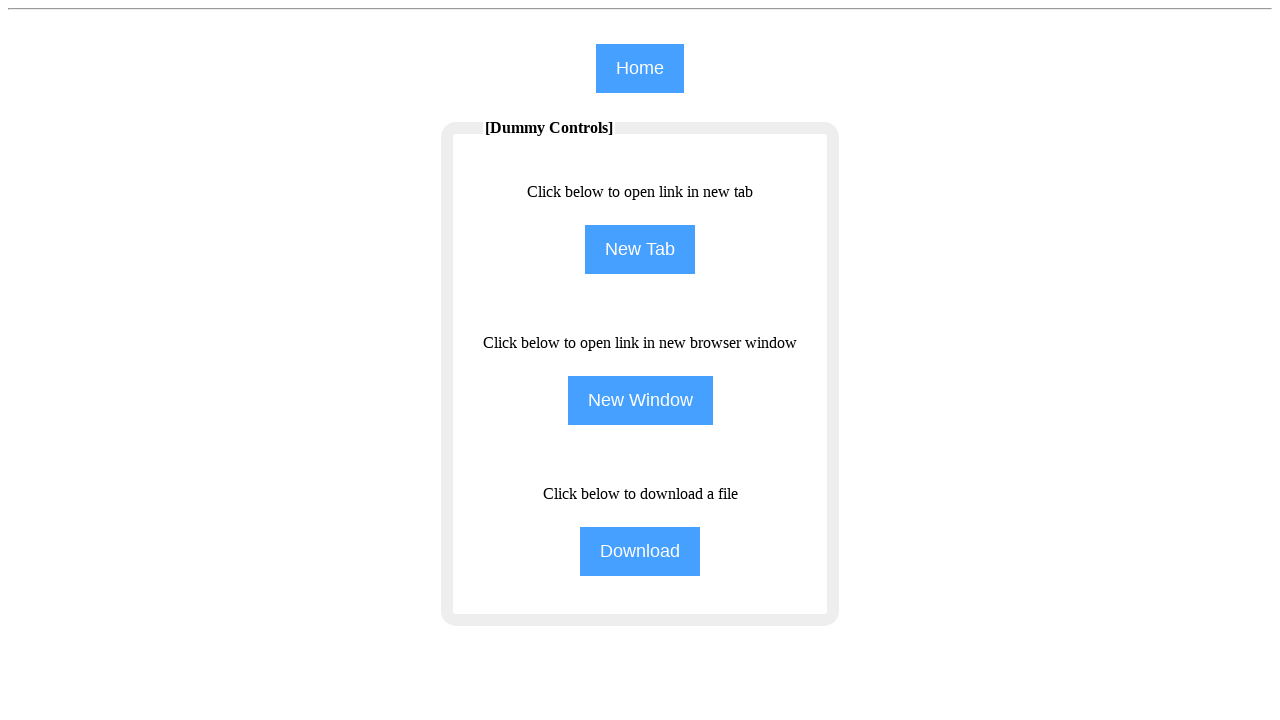

Captured new child page/window reference
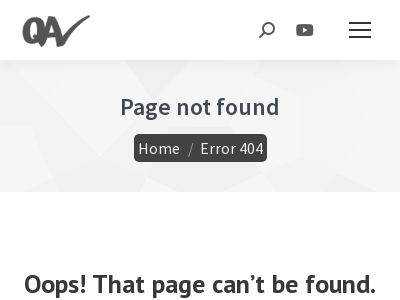

Child window page loaded with domcontentloaded state
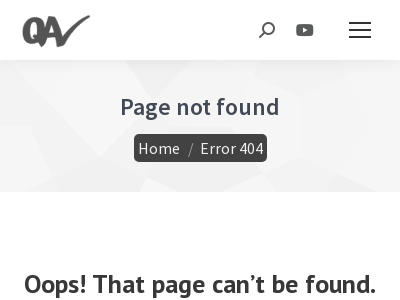

Filled search input in child window with 'practice of child browser' on input#the7-search
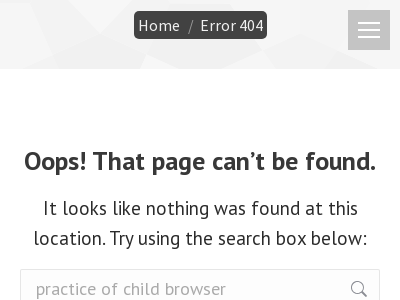

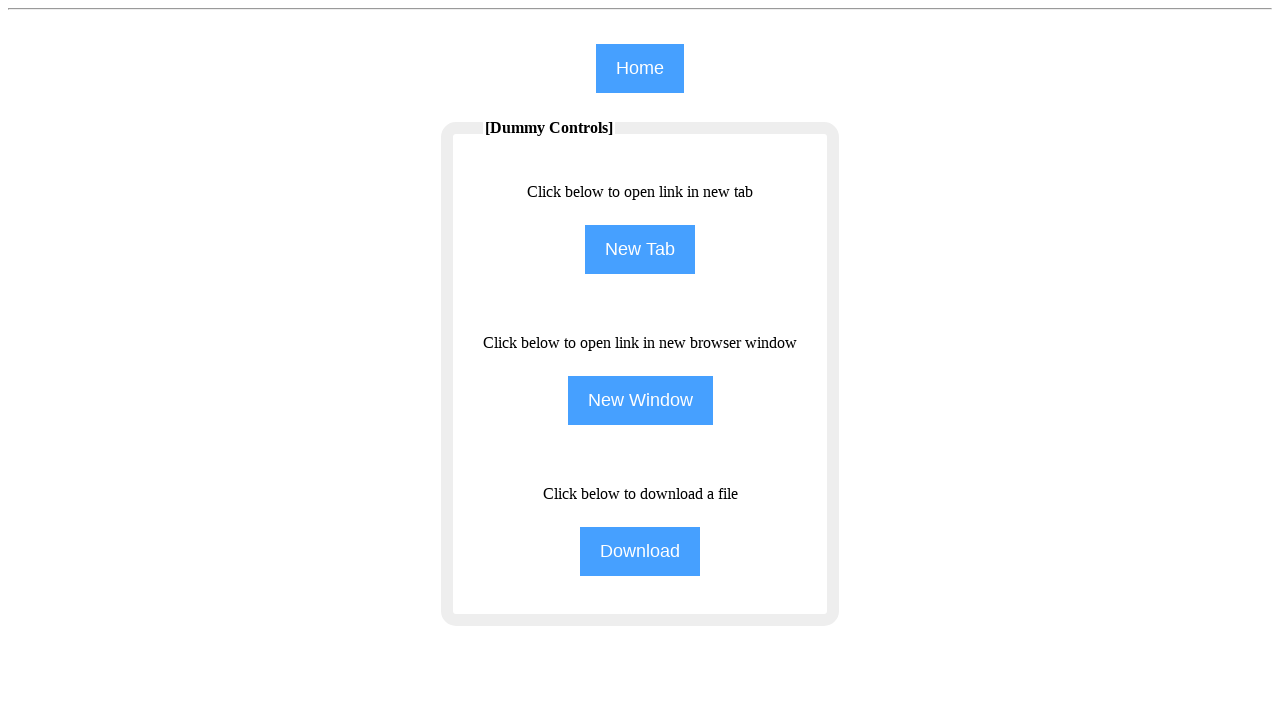